Tests the add/remove elements functionality by clicking the "Add Element" button twice to add two elements, then removing one element, and verifying that only one element remains.

Starting URL: http://the-internet.herokuapp.com/add_remove_elements/

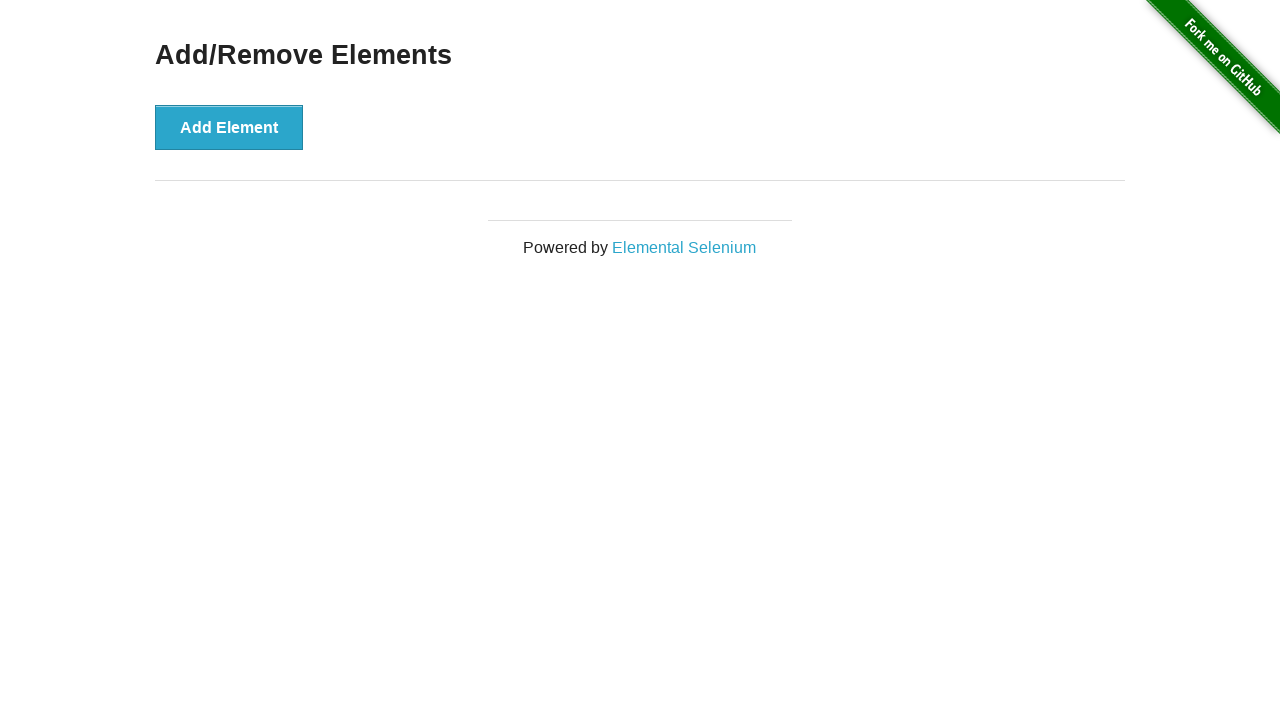

Navigated to add/remove elements page
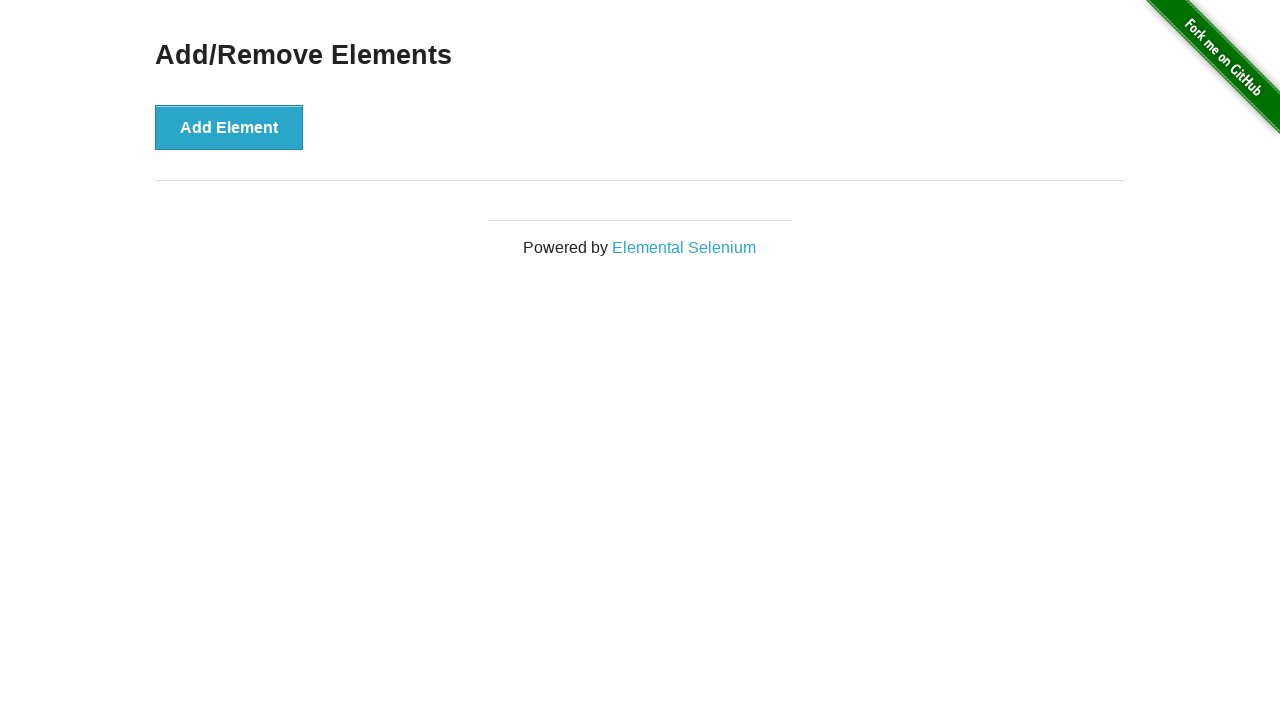

Clicked 'Add Element' button - first element added at (229, 127) on xpath=//button[text()='Add Element']
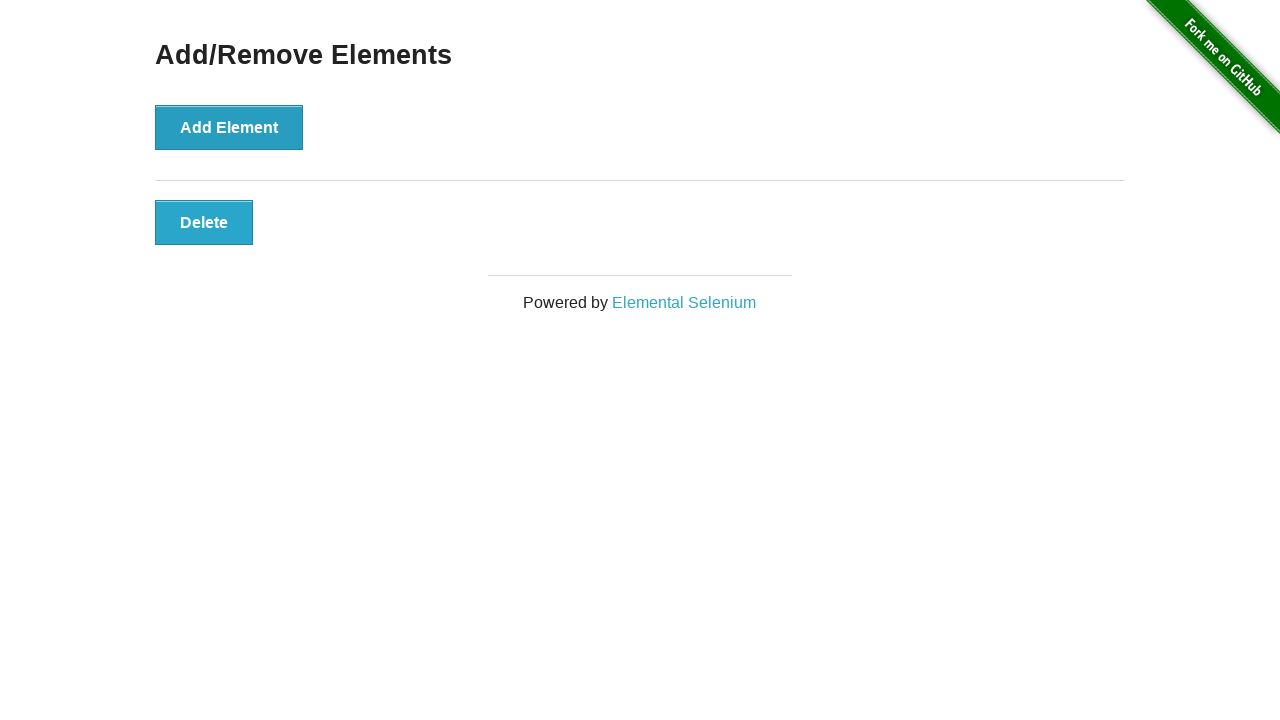

Clicked 'Add Element' button - second element added at (229, 127) on xpath=//button[text()='Add Element']
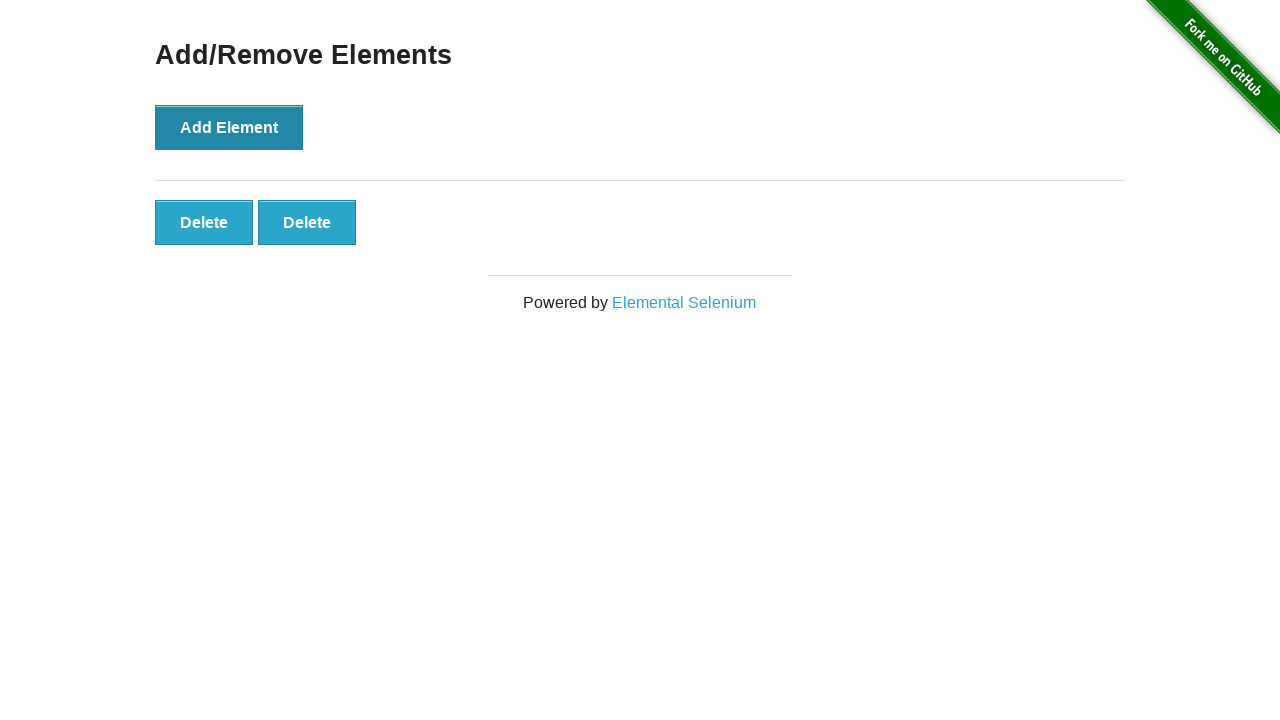

Clicked delete button on first added element at (204, 222) on .added-manually >> nth=0
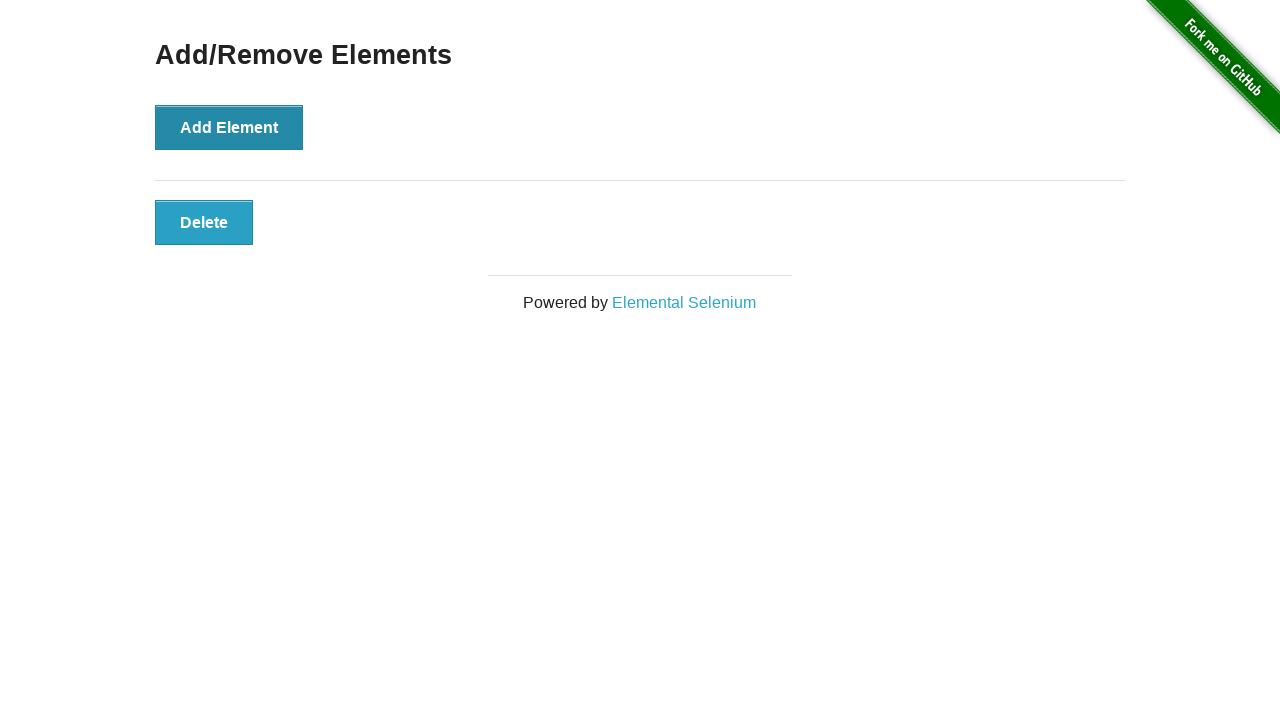

Waited for remaining delete button to be visible
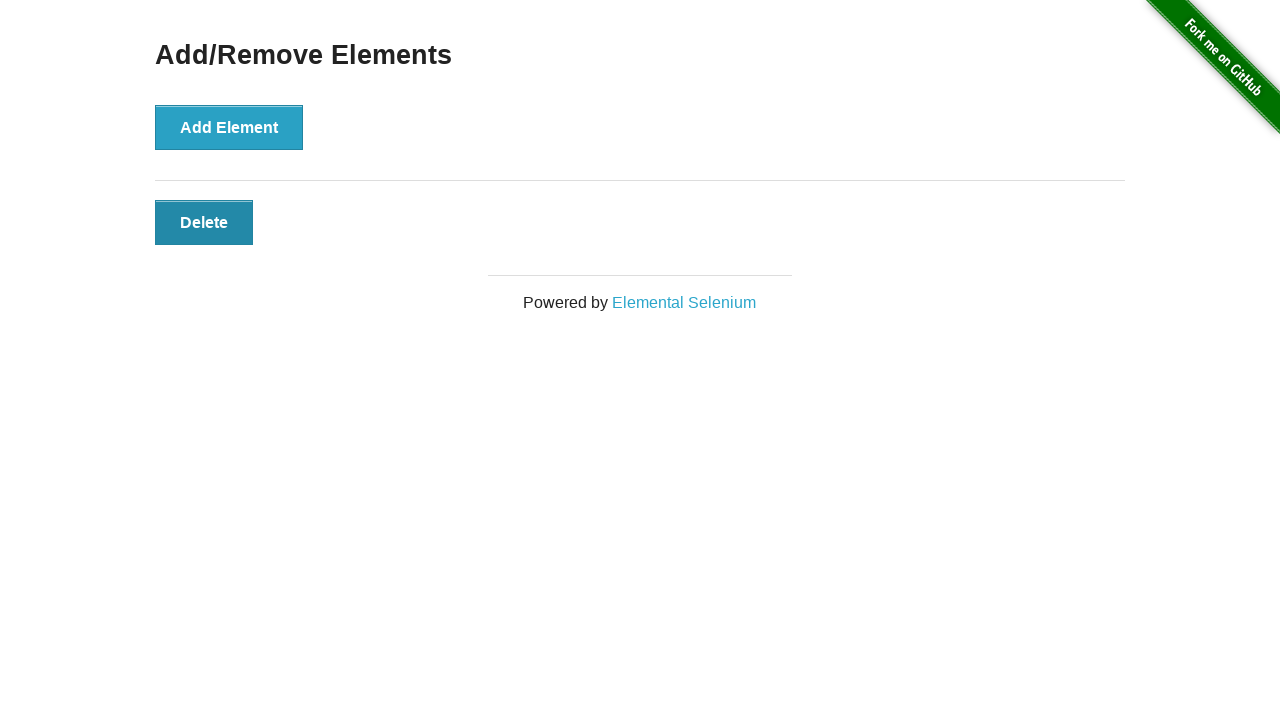

Verified that exactly one delete button remains
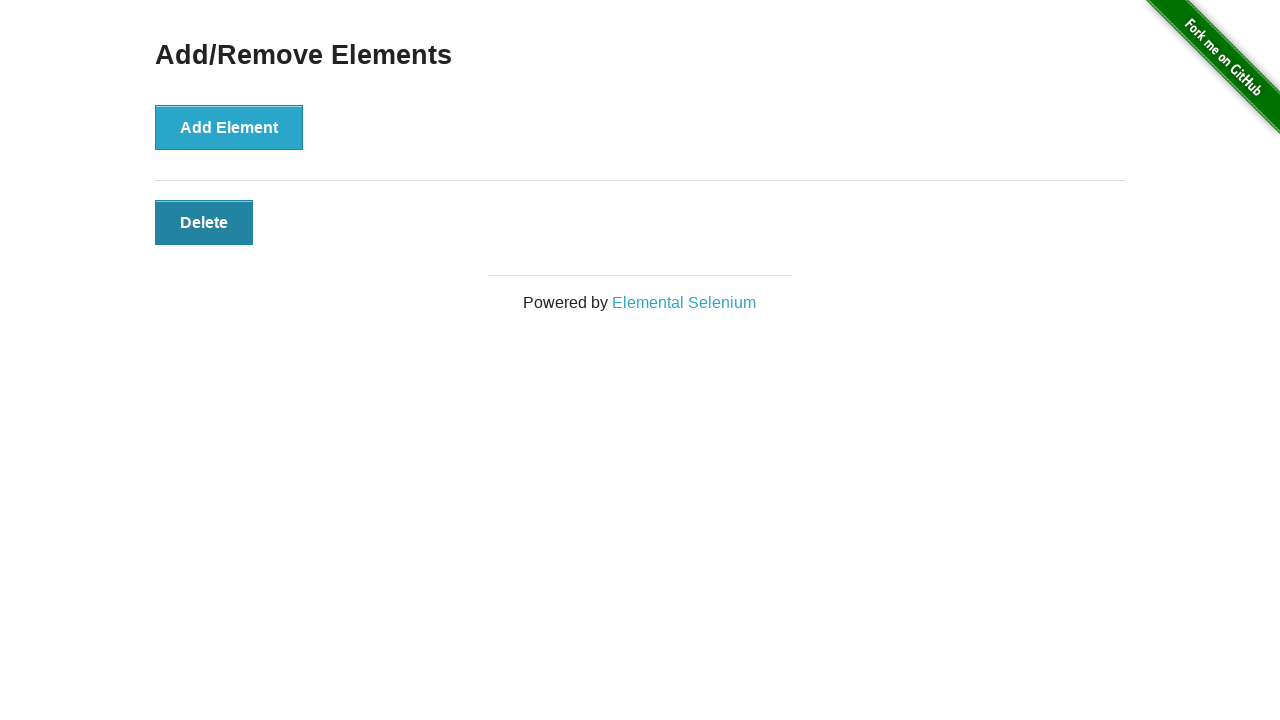

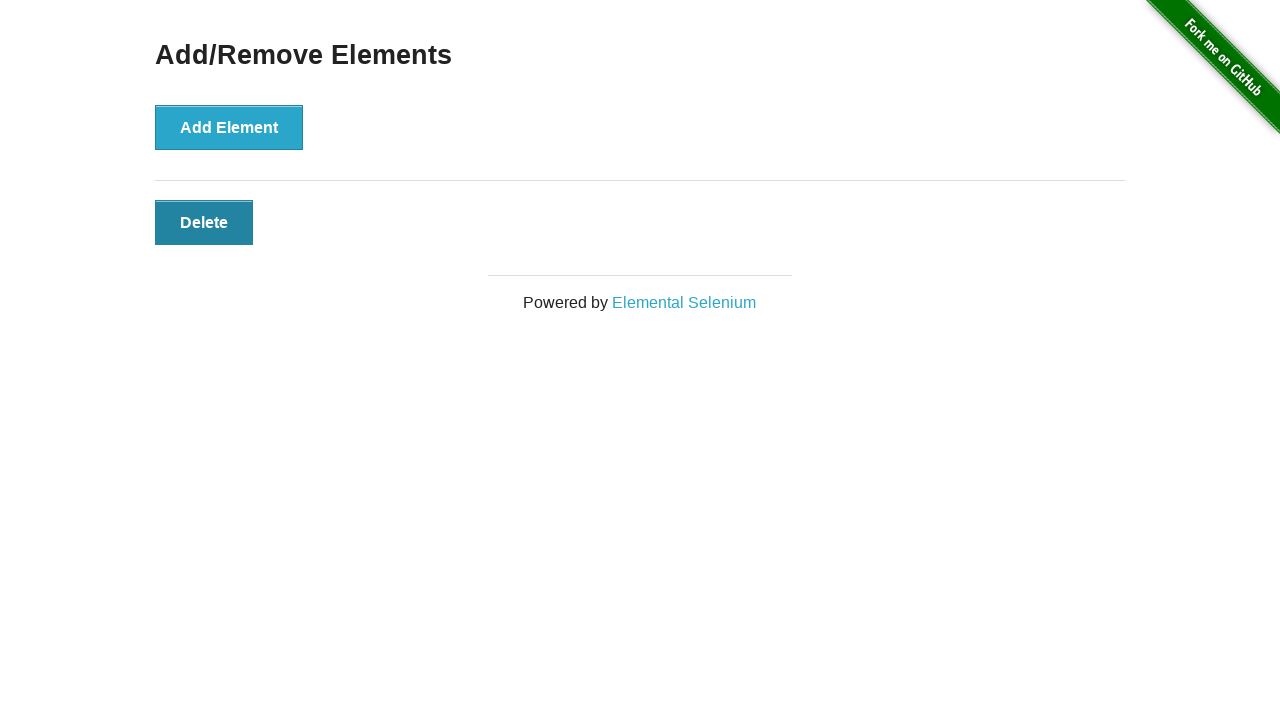